Tests dynamic data loading by clicking the "Get New User" button and verifying that user information is displayed

Starting URL: https://syntaxprojects.com/dynamic-data-loading-demo.php

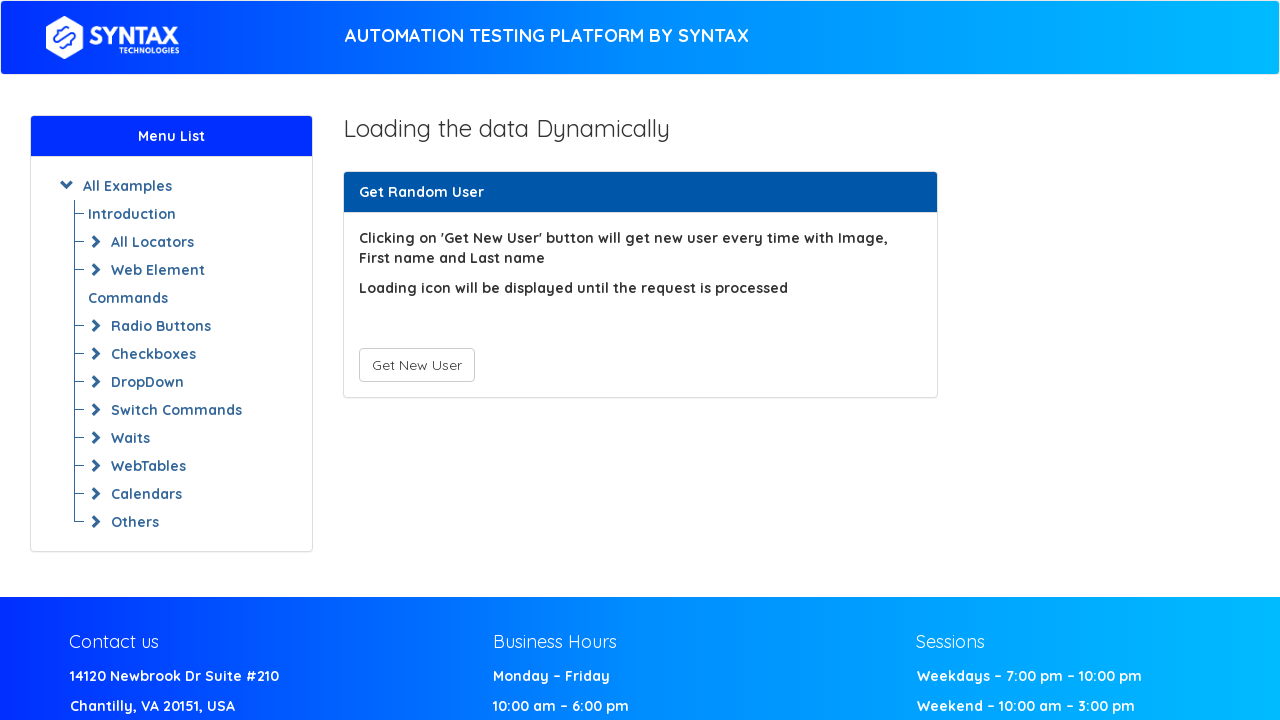

Clicked 'Get New User' button to load dynamic content at (416, 365) on xpath=//button[text()='Get New User']
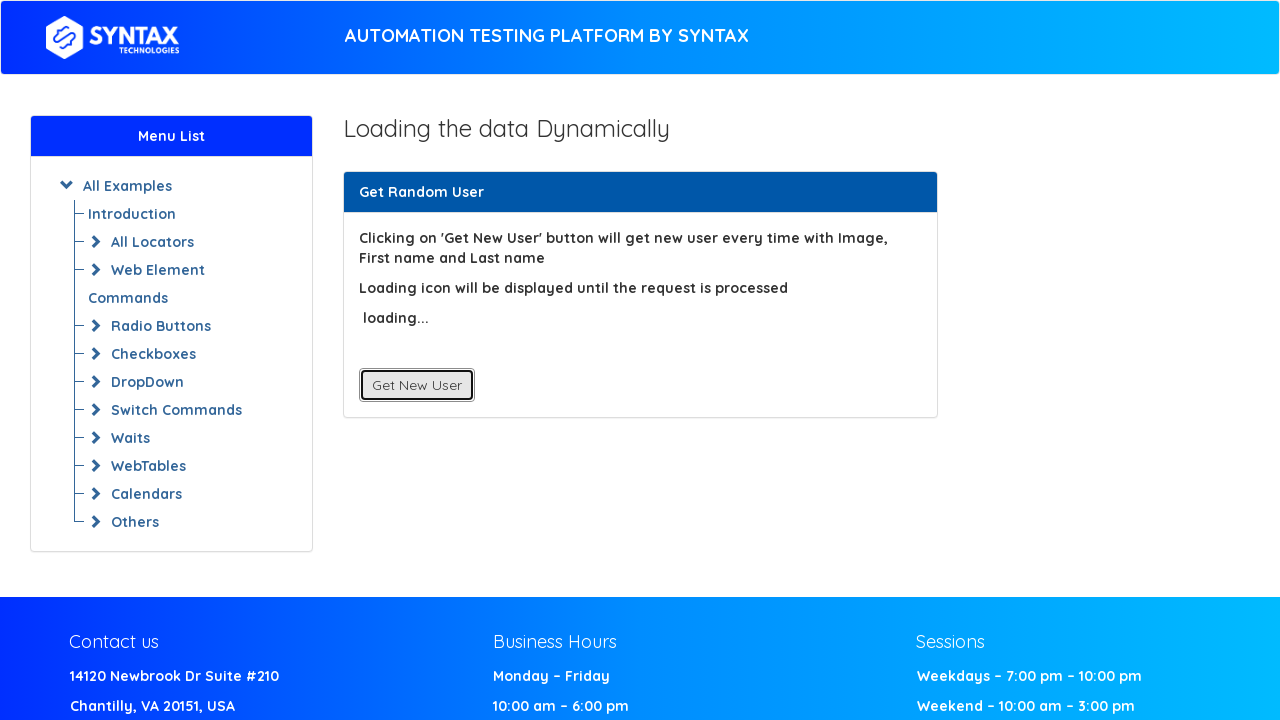

User information loaded and First Name element appeared
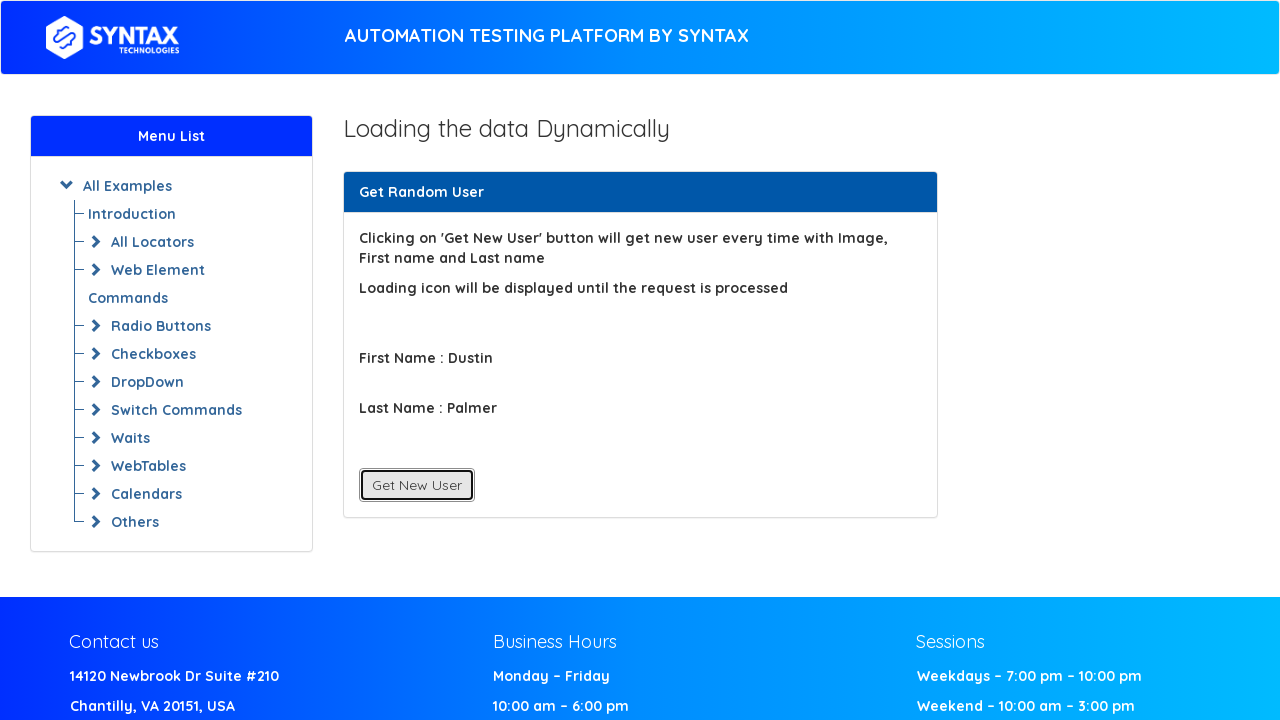

Retrieved user information: First Name : Dustin
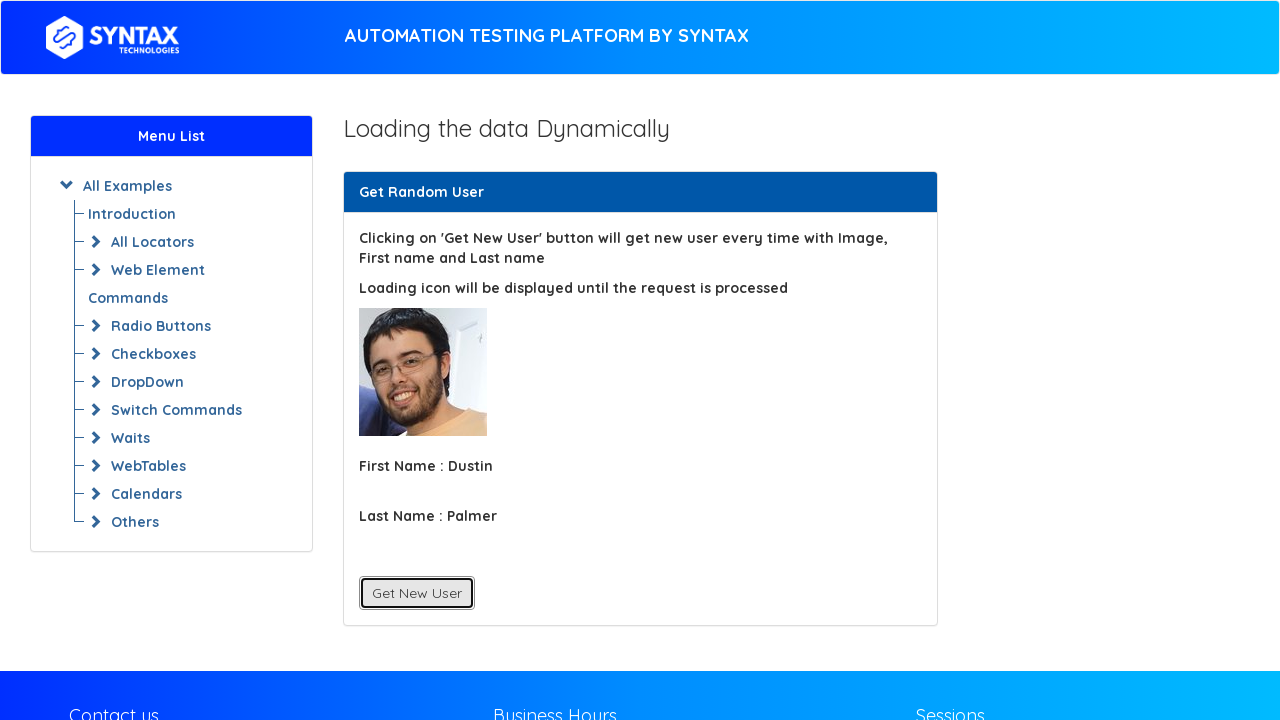

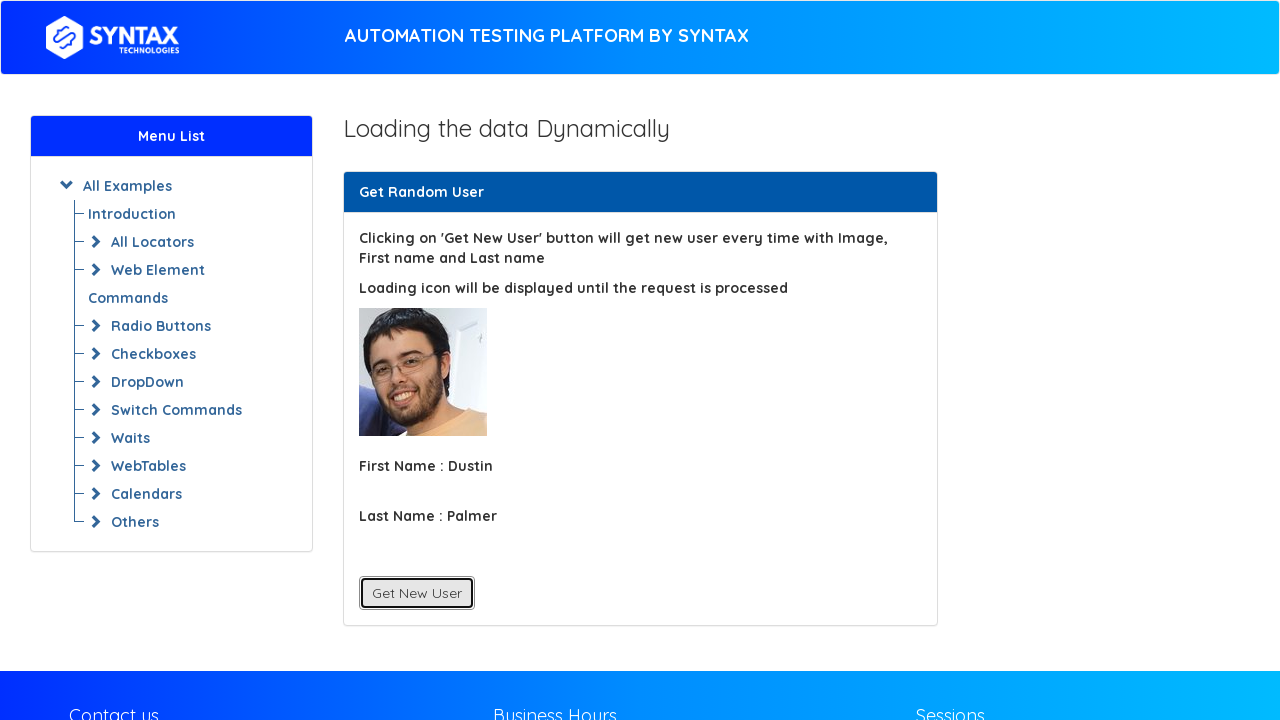